Uses JavaScript to click on the "Technical Articles" button and verifies navigation to the technical articles page

Starting URL: https://ithelp.ithome.com.tw/

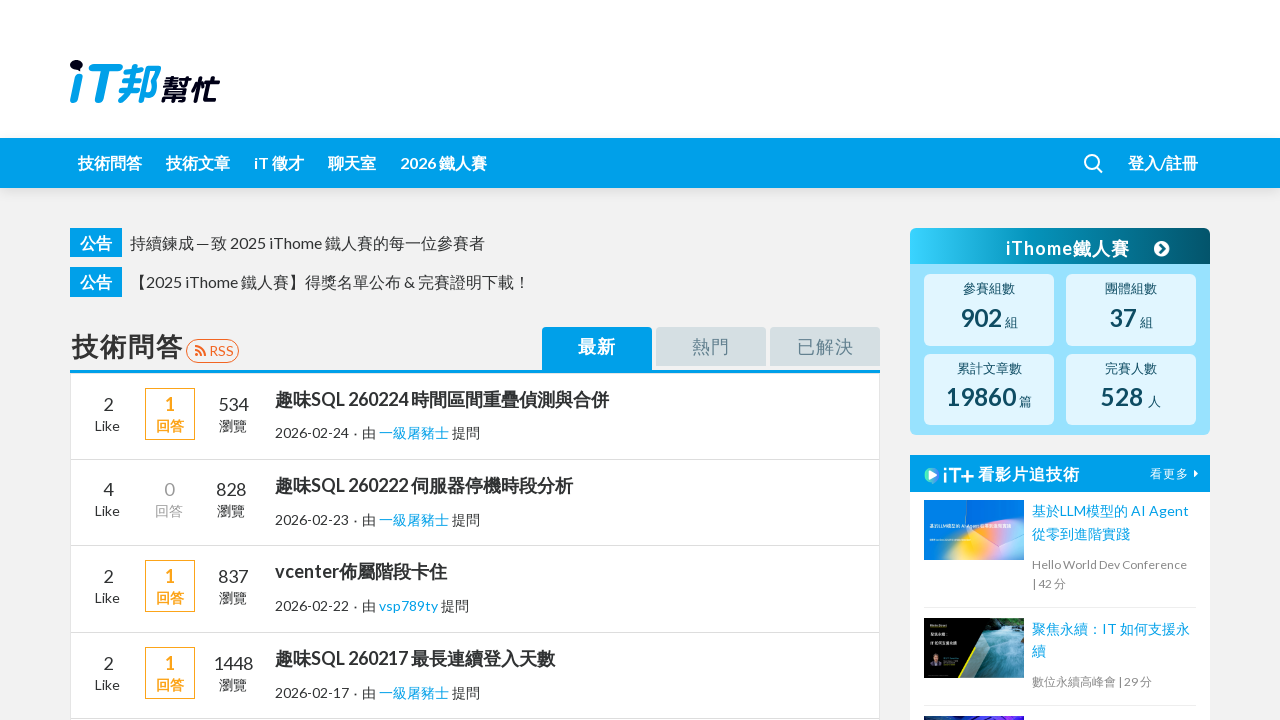

Used JavaScript to click the 'Technical Articles' button
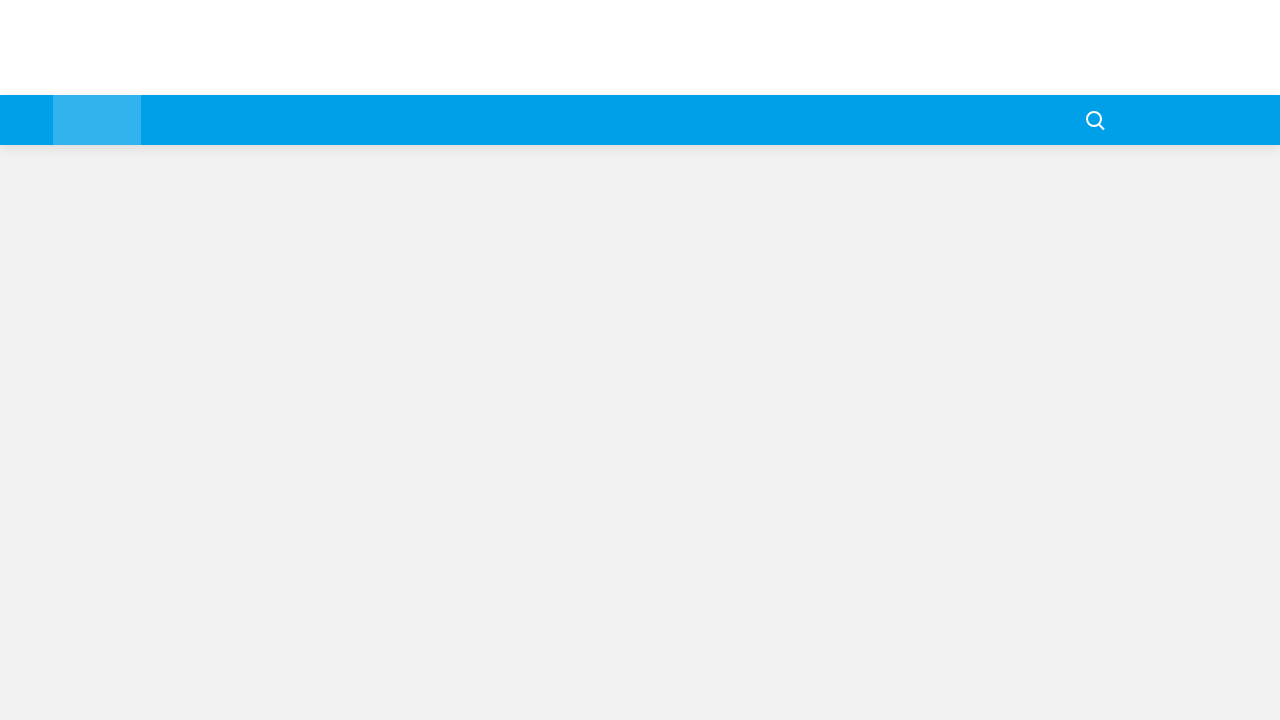

Waited for page to load after clicking Technical Articles button
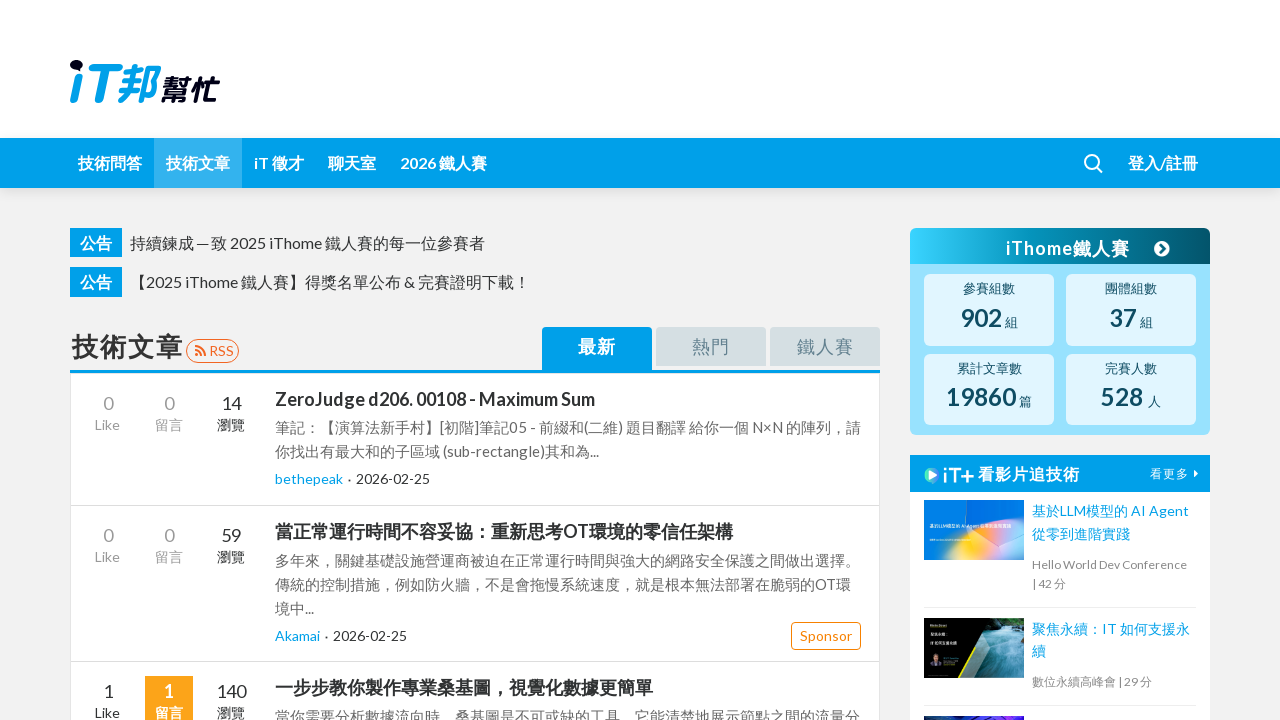

Verified navigation to technical articles page - current URL: https://ithelp.ithome.com.tw/articles?tab=tech
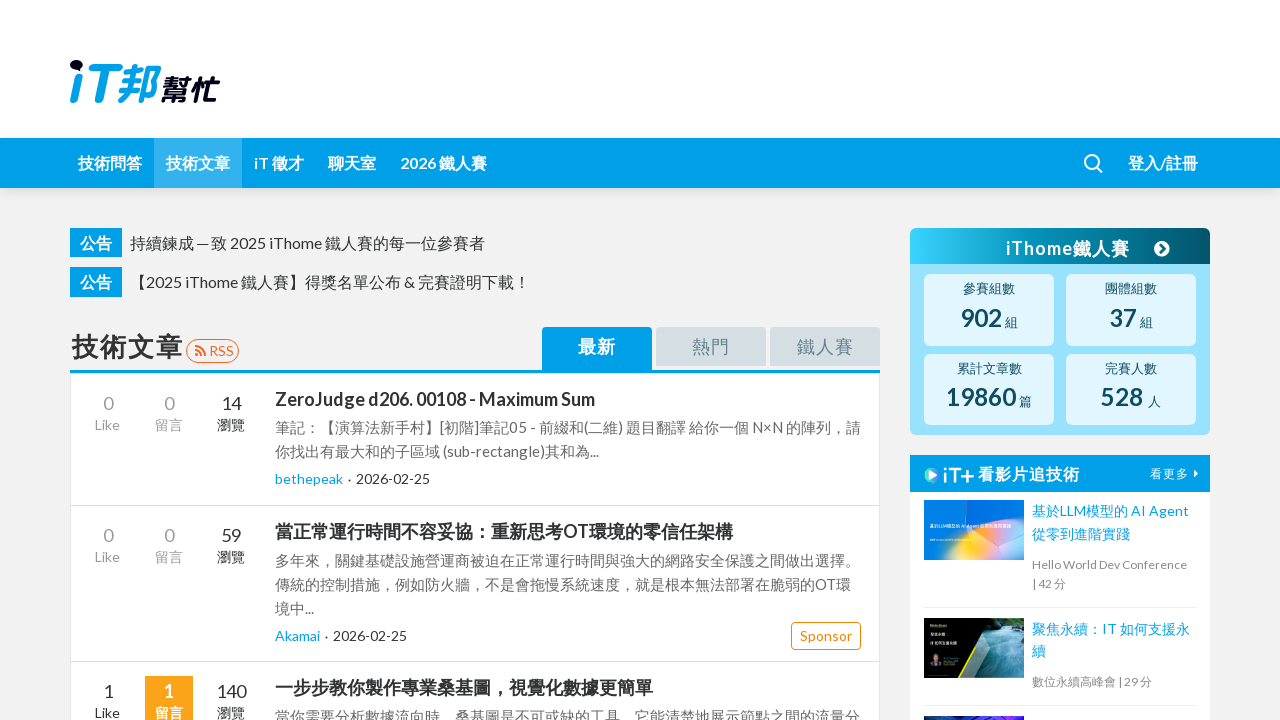

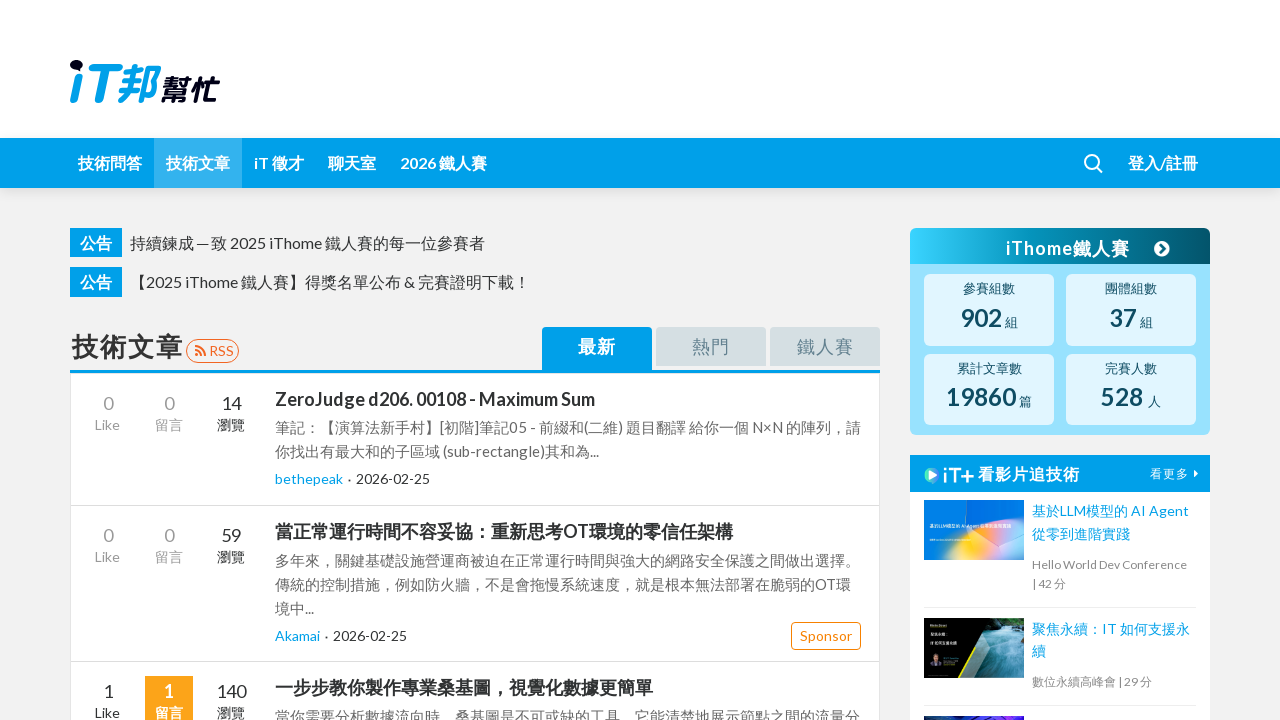